Checks that various retailer pages are available or return 404 as expected by navigating to each retailer URL

Starting URL: https://instamart.ru/metro

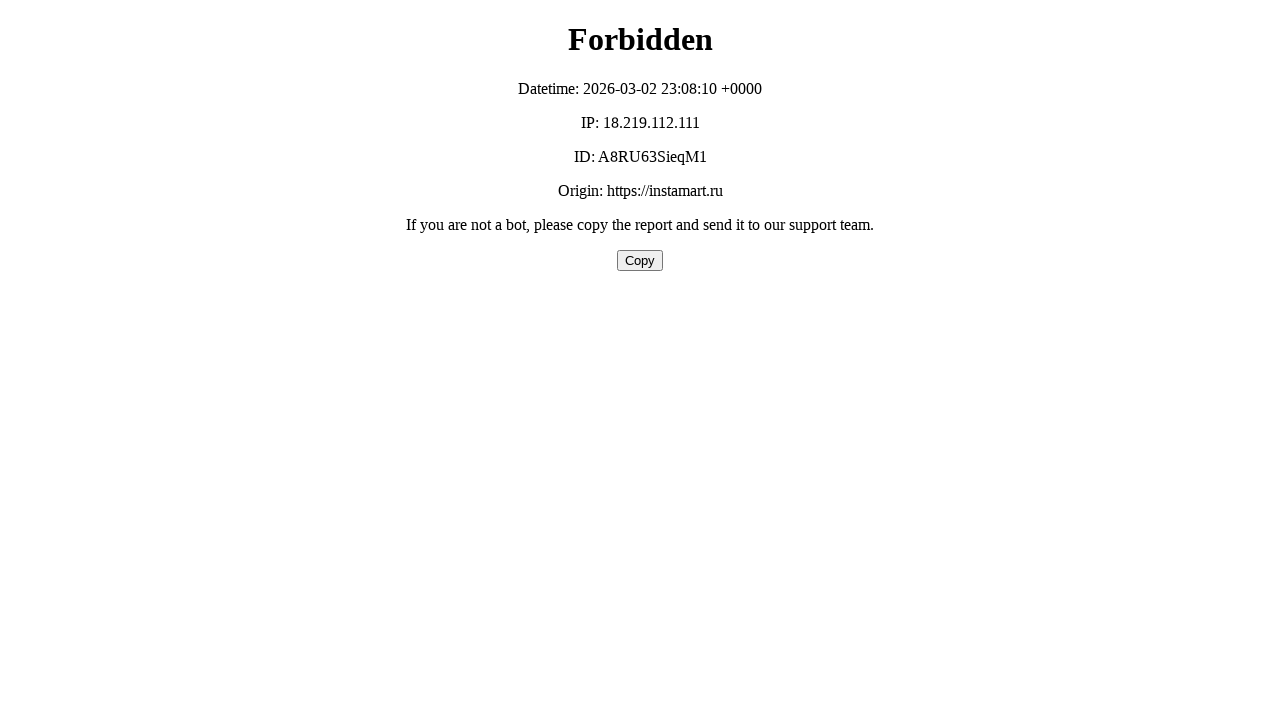

Metro page loaded - waited for domcontentloaded state
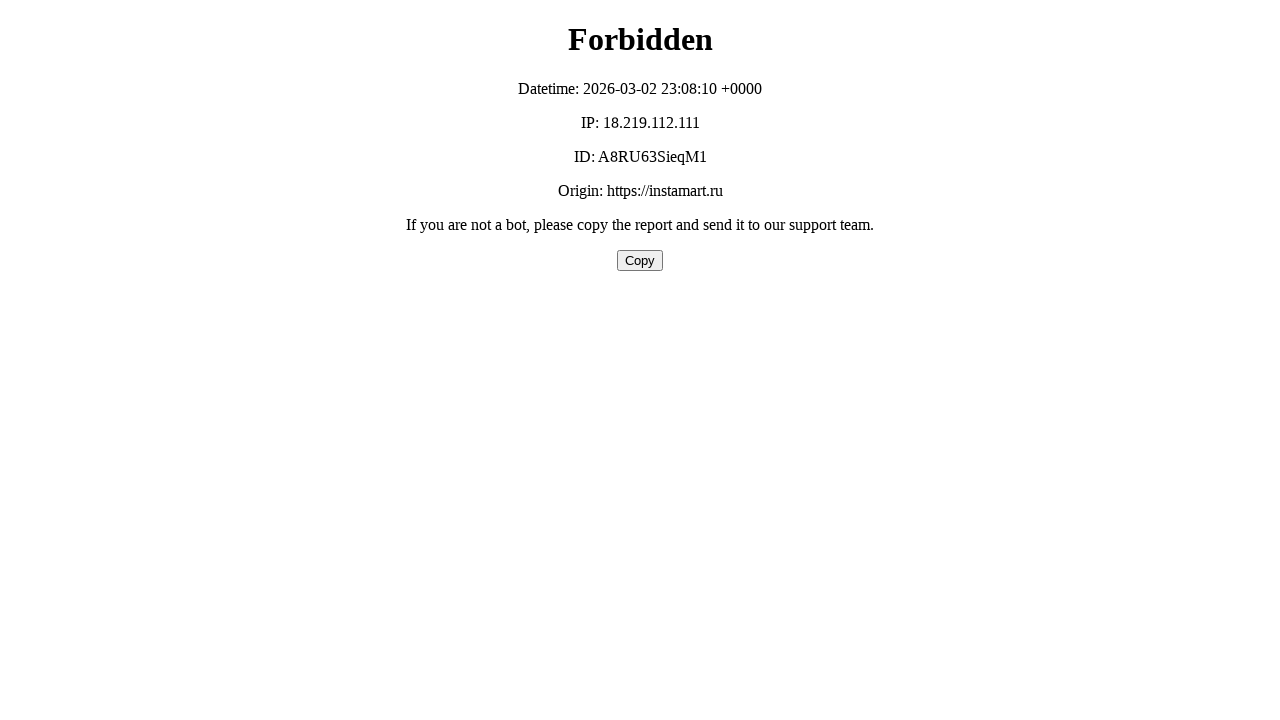

Verified metro page URL and title are valid
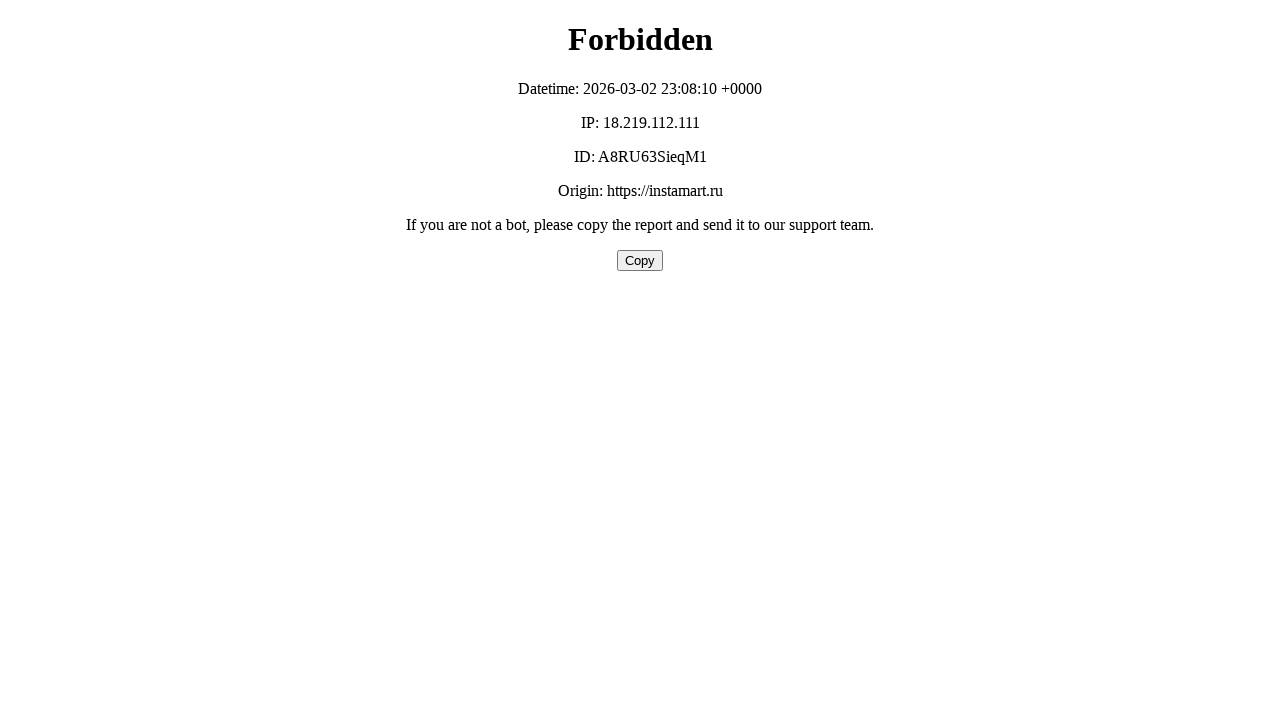

Navigated to Lenta retailer page
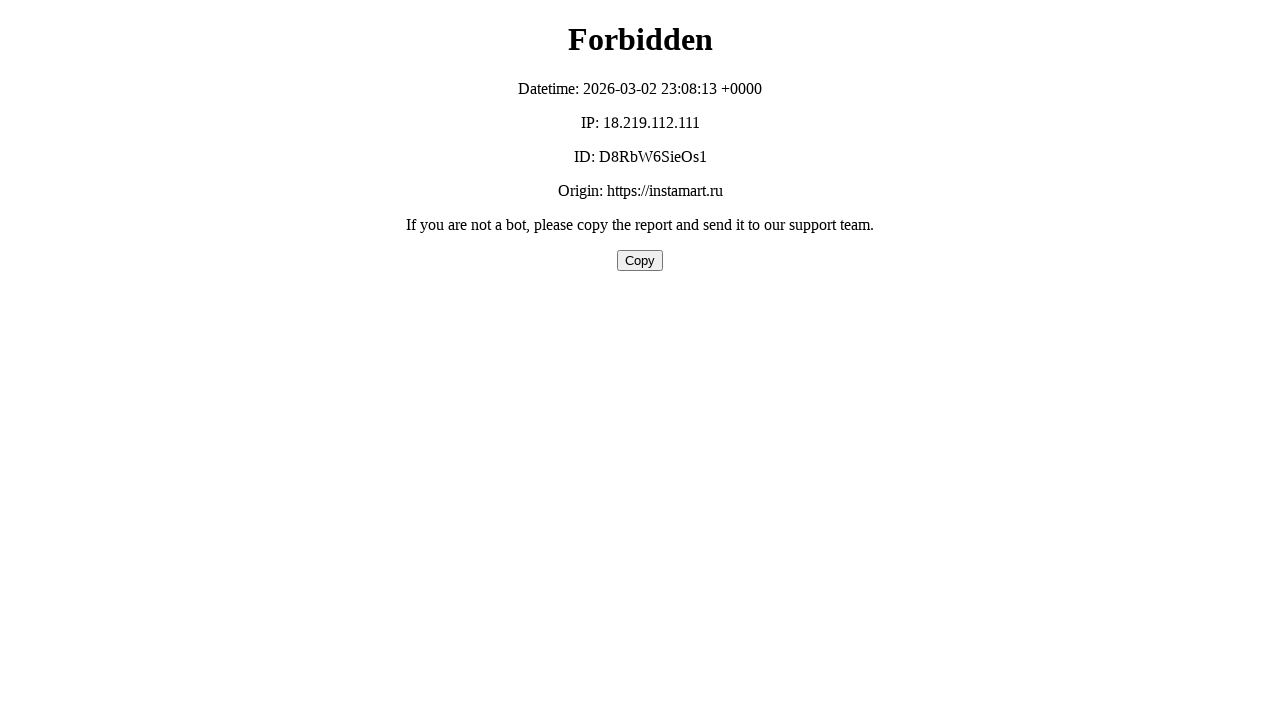

Lenta page loaded - waited for domcontentloaded state
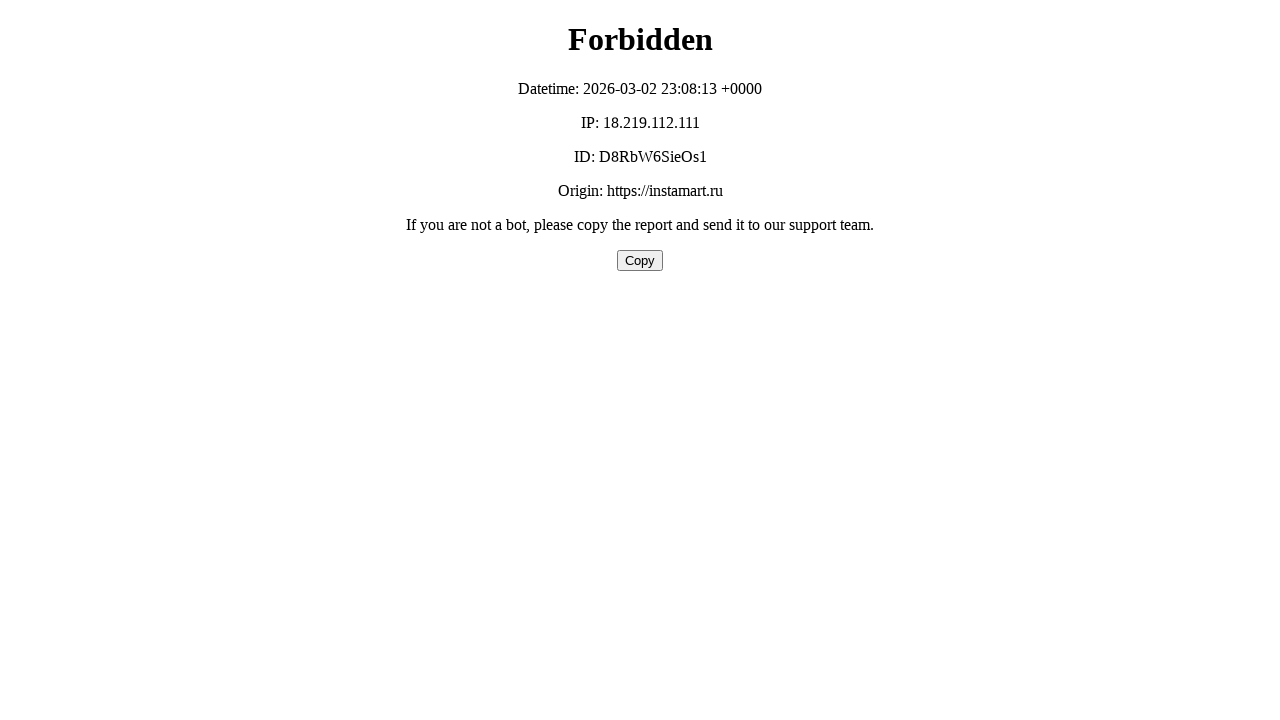

Navigated to Selgros retailer page (inactive - expected 404)
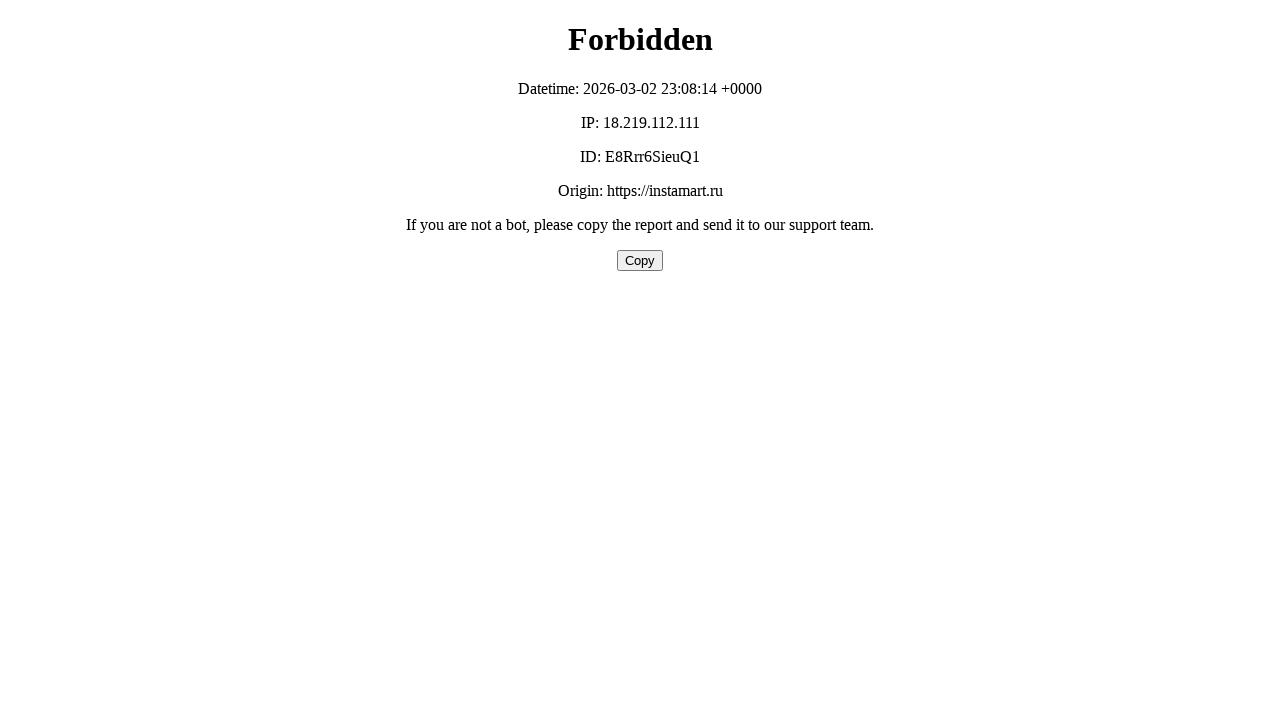

Selgros page loaded - waited for domcontentloaded state
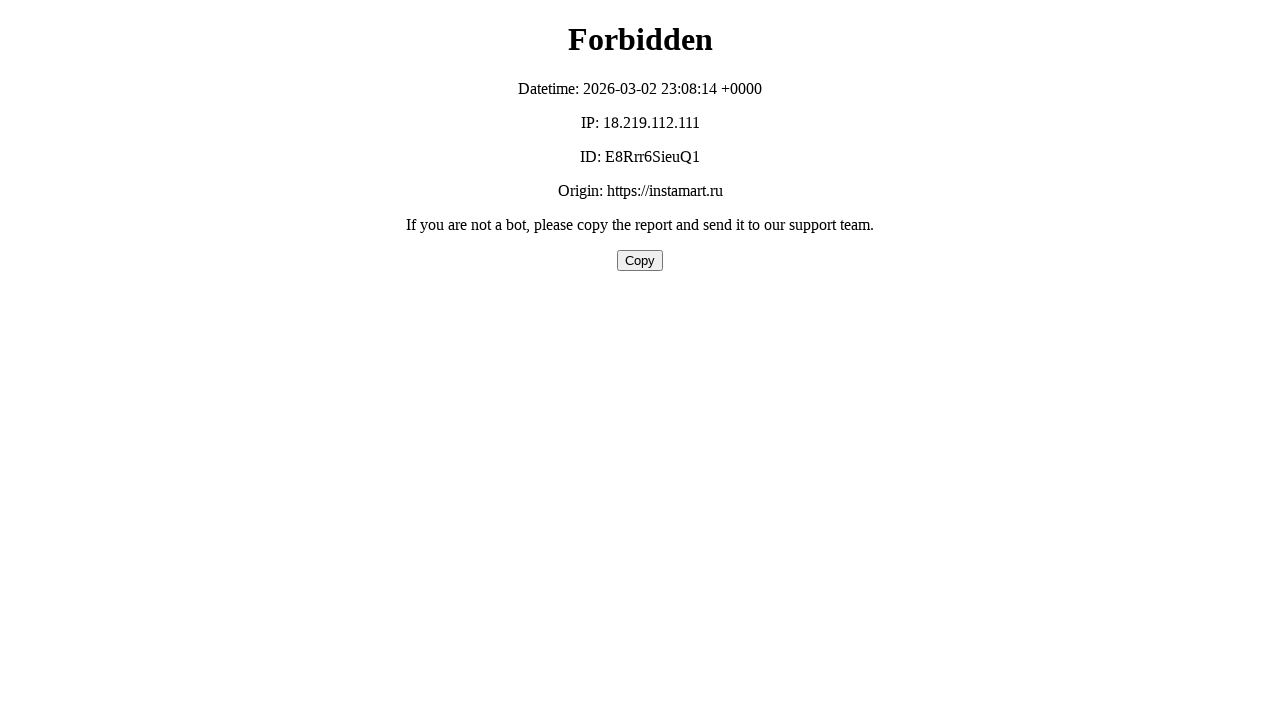

Navigated to Vkusvill retailer page
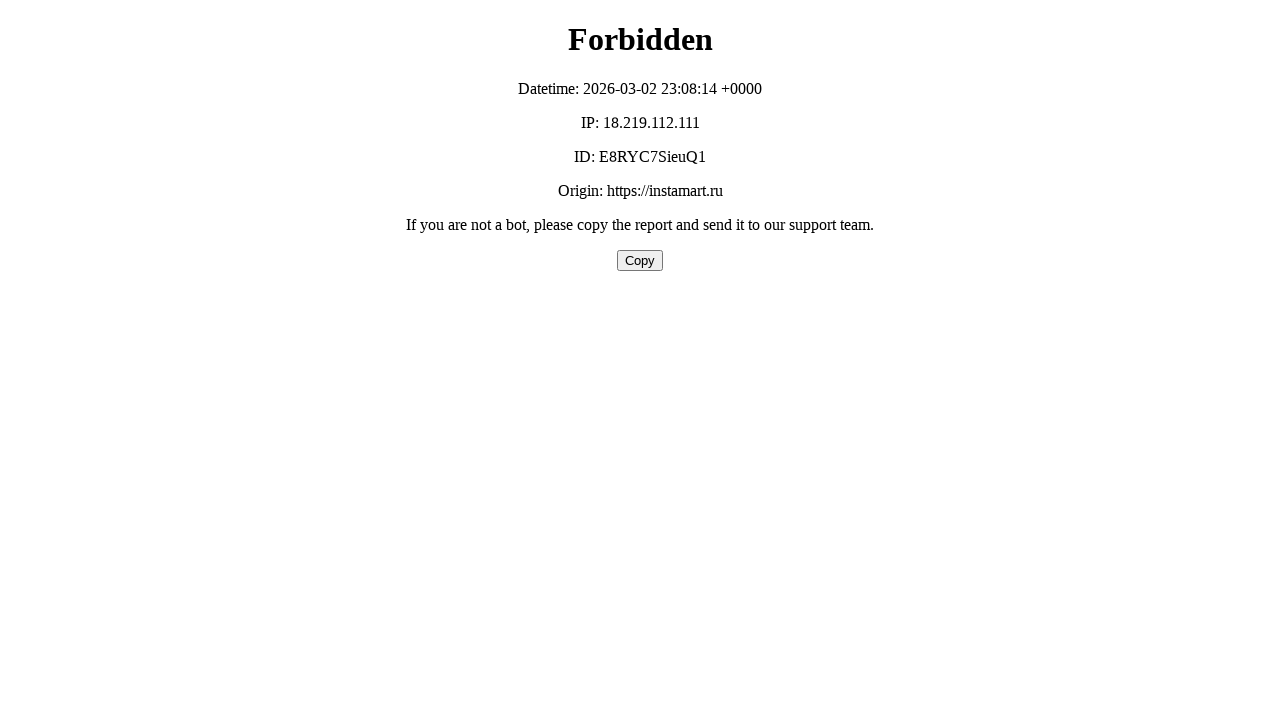

Vkusvill page loaded - waited for domcontentloaded state
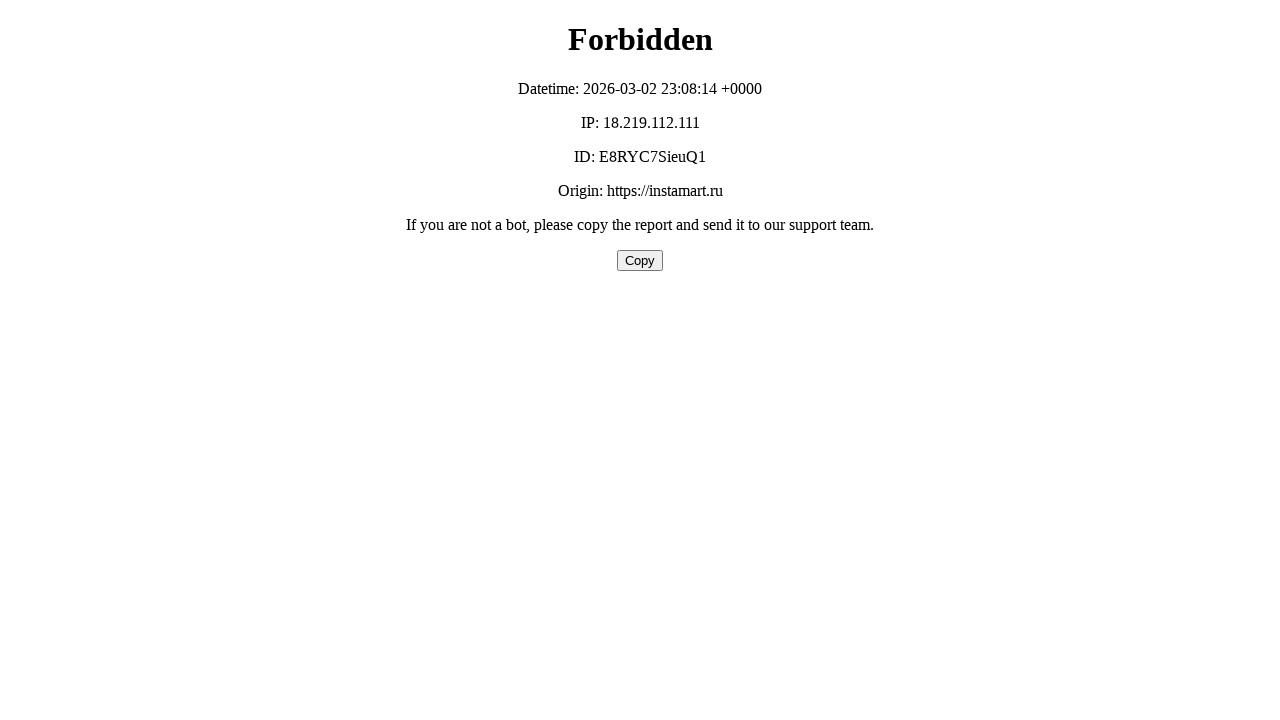

Navigated to Karusel retailer page
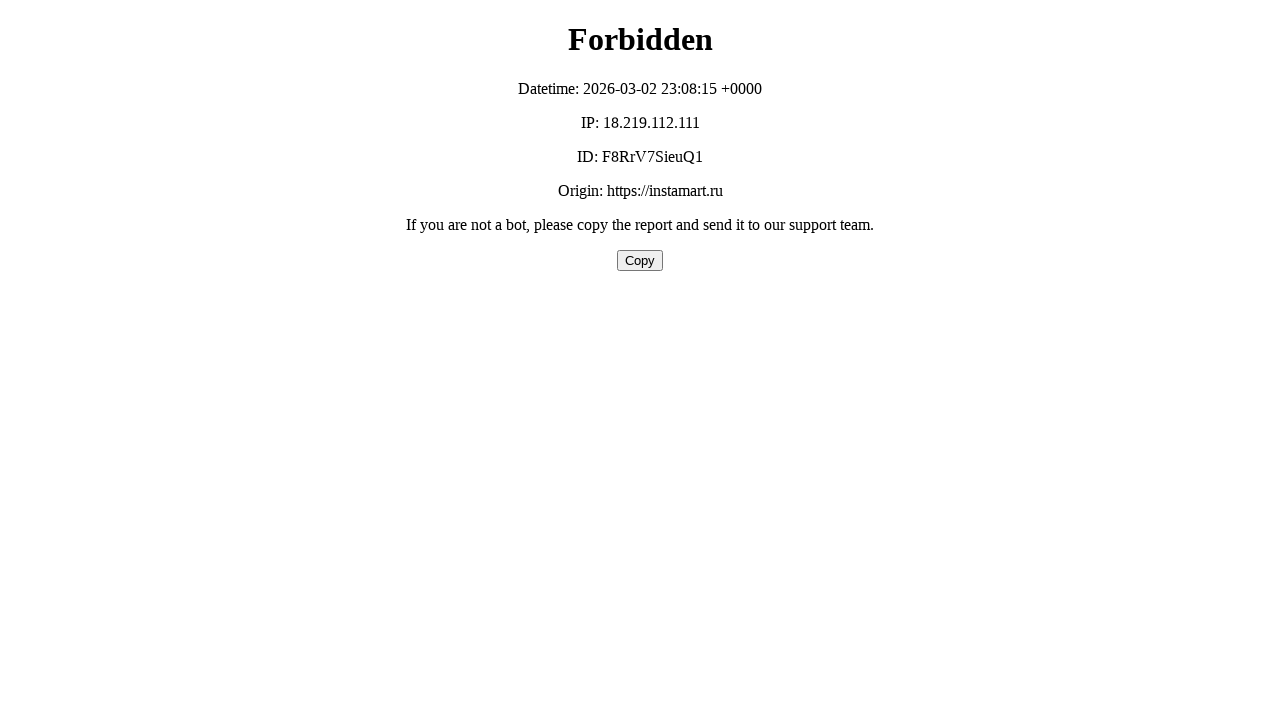

Karusel page loaded - waited for domcontentloaded state
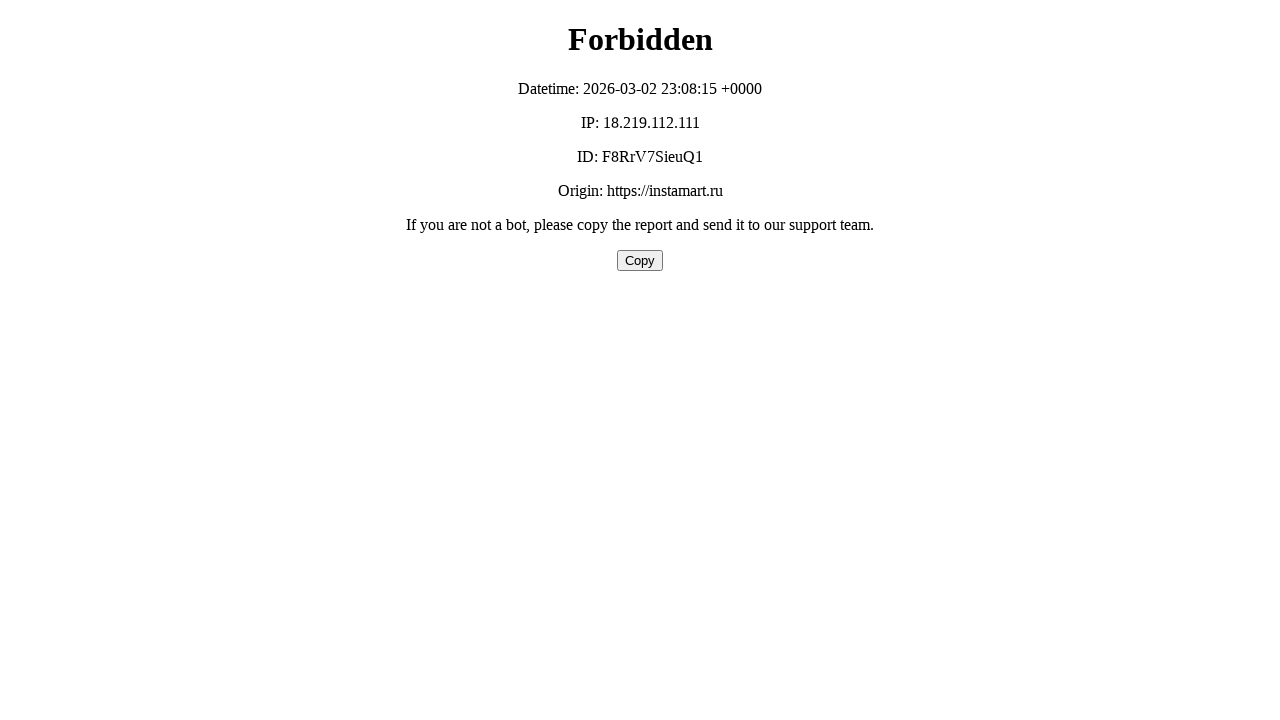

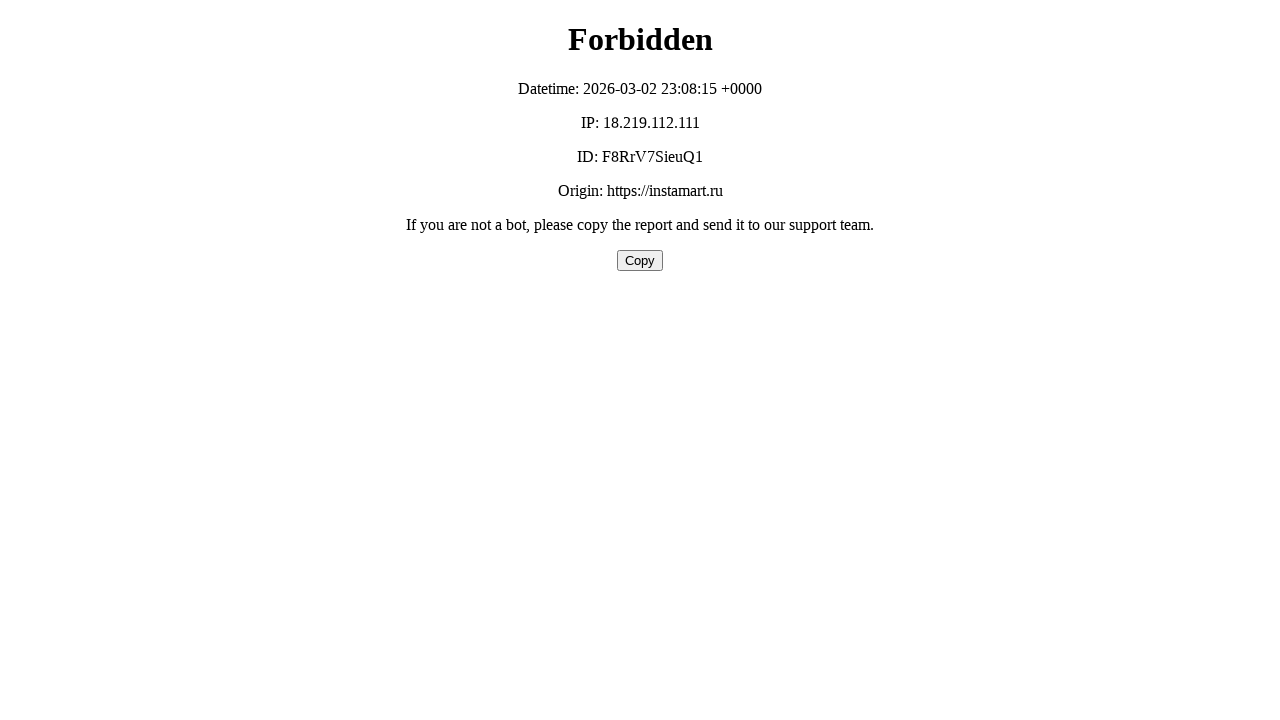